Tests login form with valid credentials by filling username and password fields and clicking login button

Starting URL: https://the-internet.herokuapp.com/login

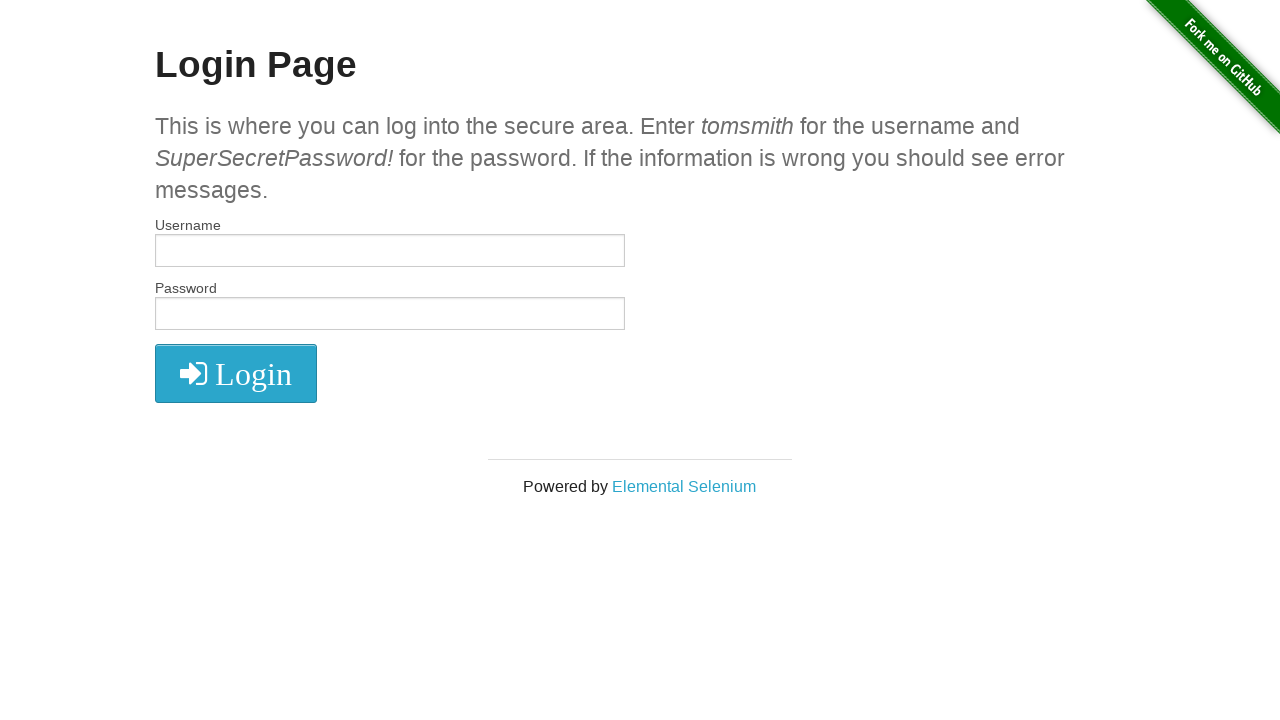

Filled username field with 'tomsmith' on #username
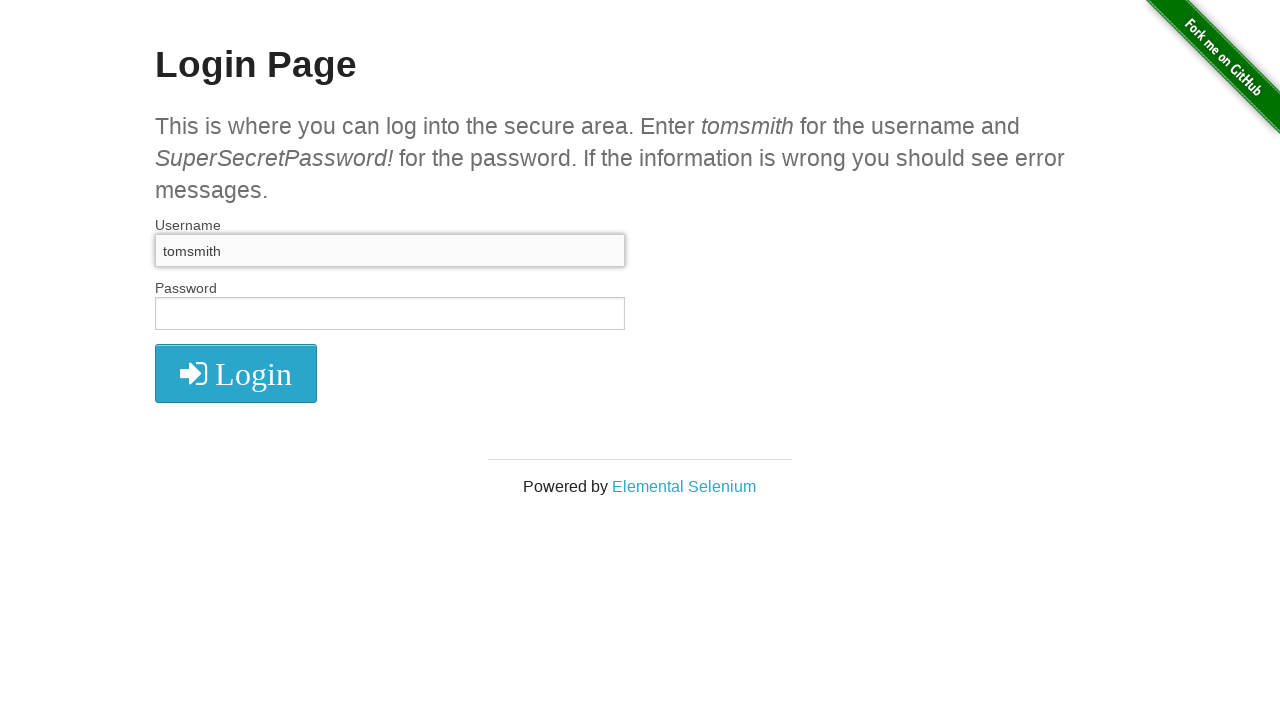

Filled password field with 'SuperSecretPassword!' on #password
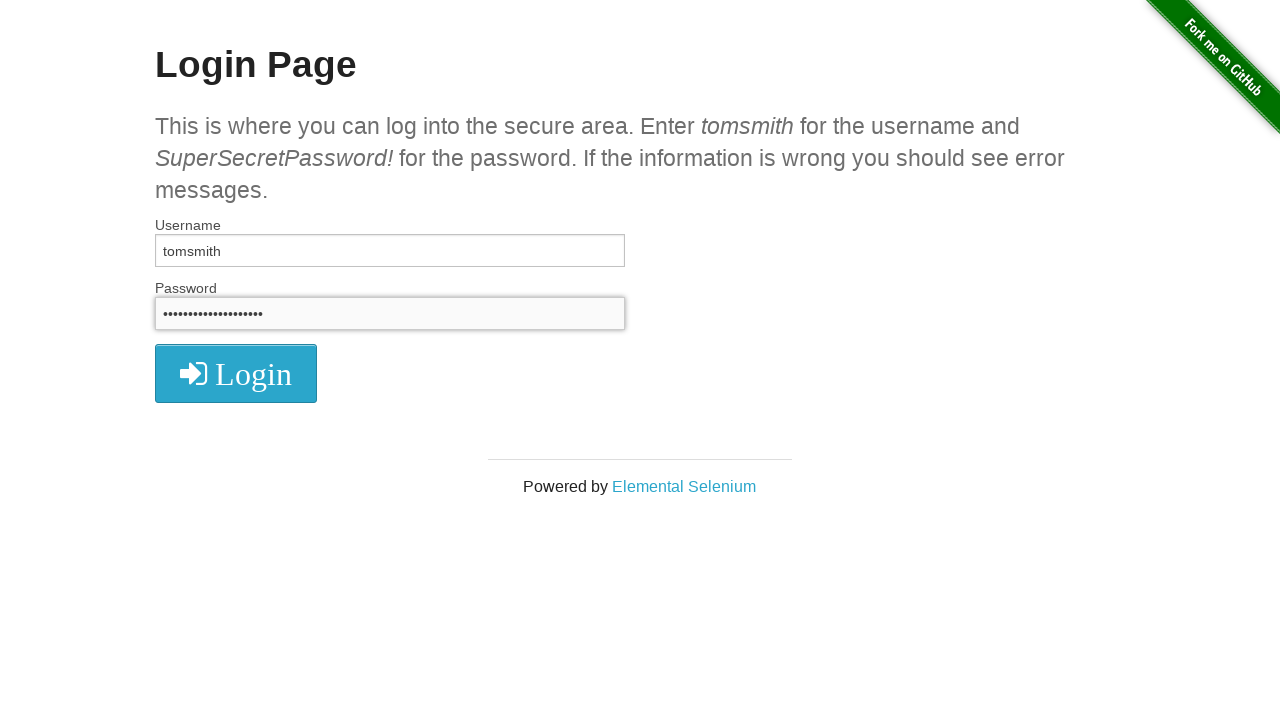

Clicked login button at (236, 373) on .radius
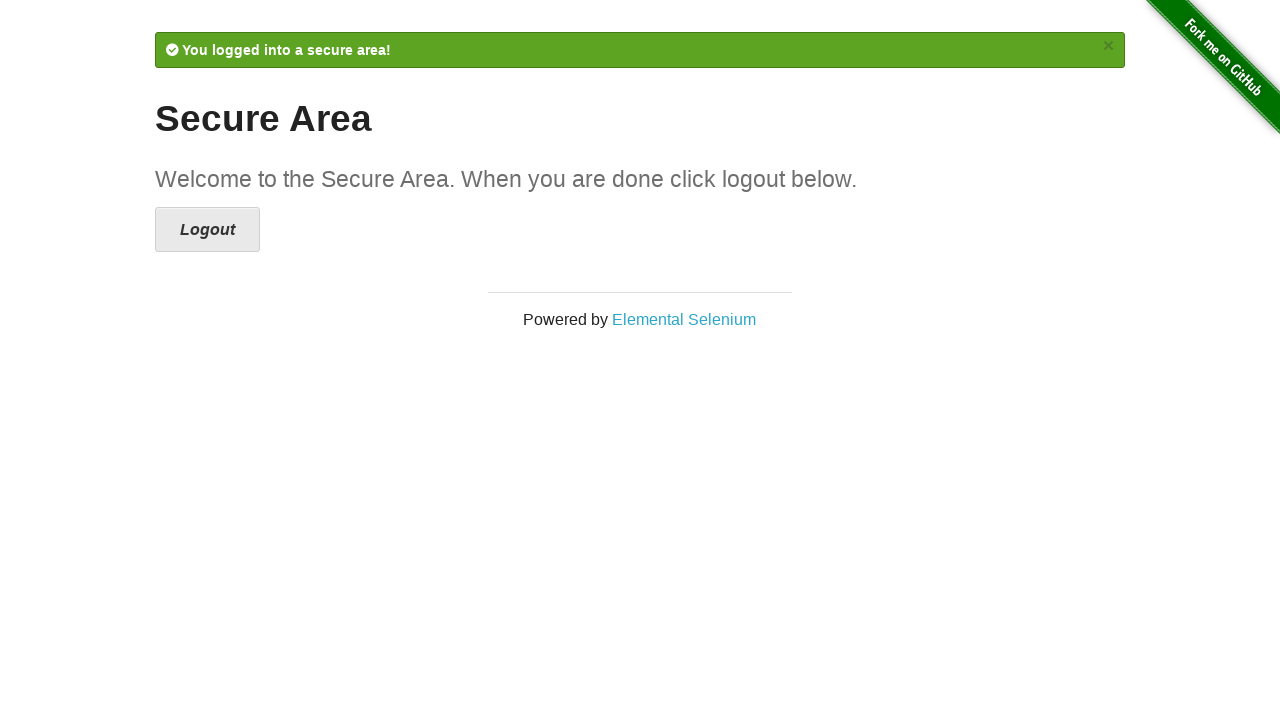

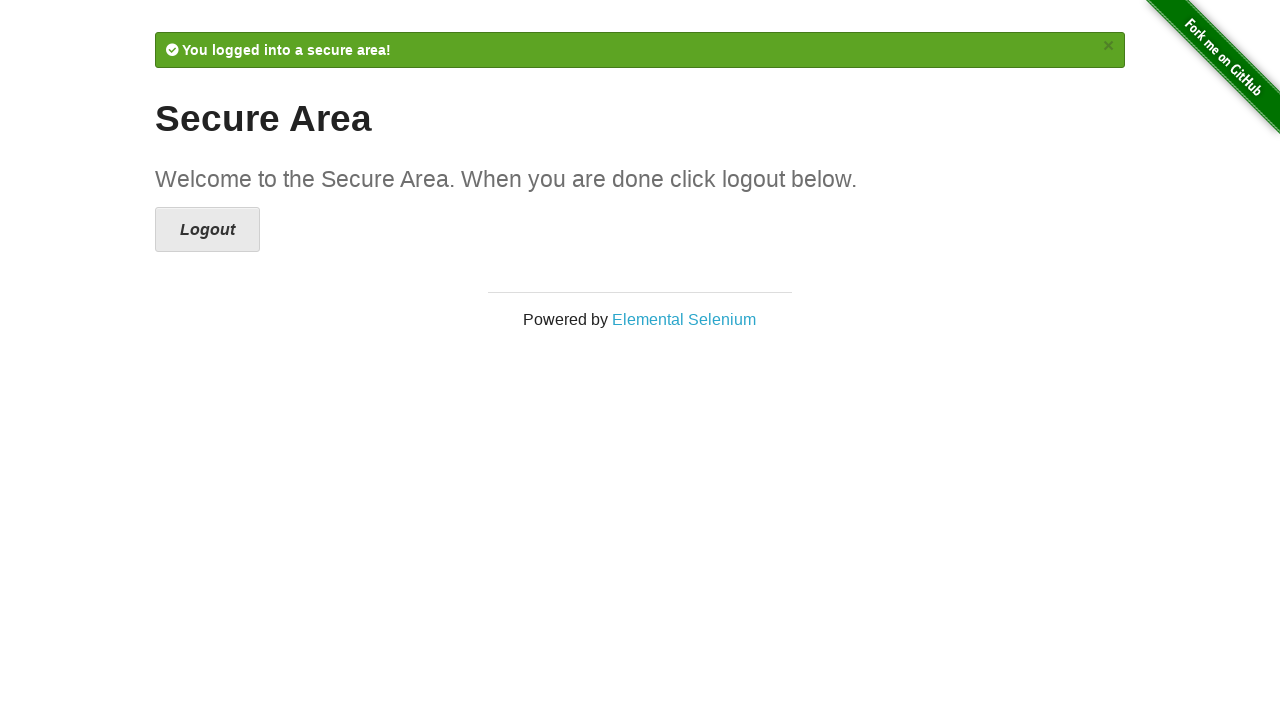